Tests dynamic loading functionality using explicit wait for element visibility - clicks Start and waits for Hello World message to become visible

Starting URL: http://the-internet.herokuapp.com/dynamic_loading/2

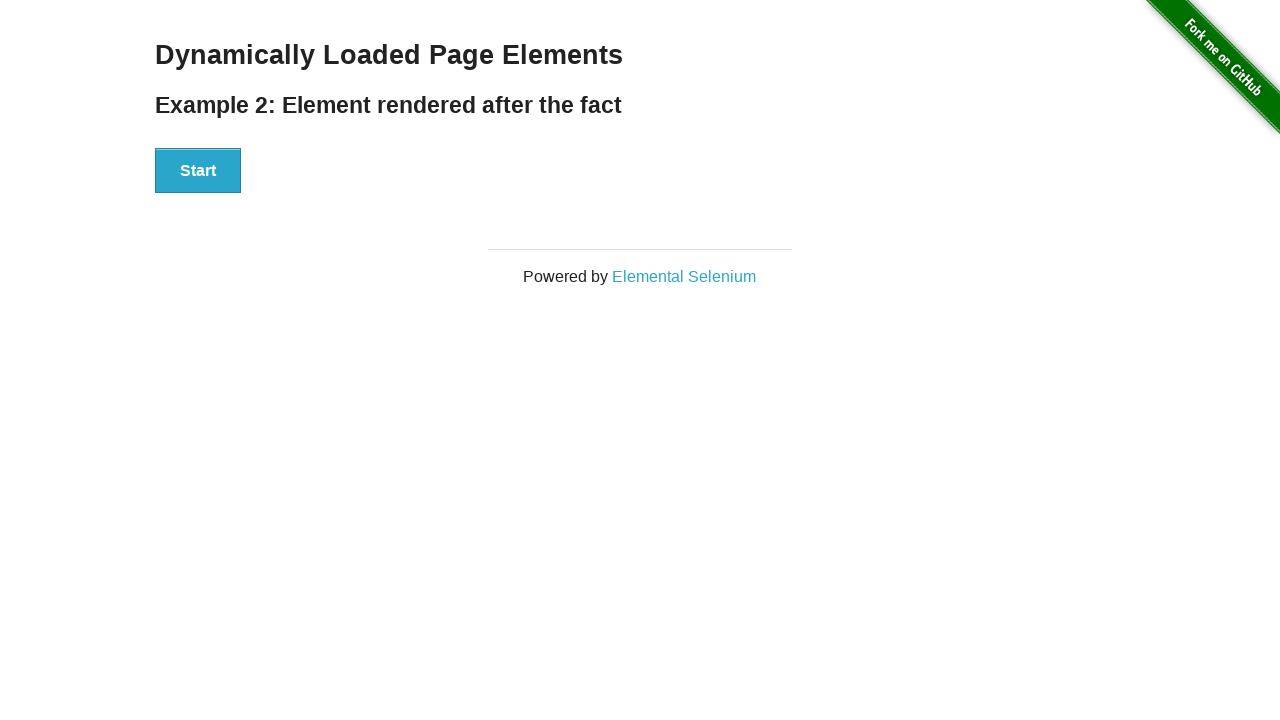

Navigated to dynamic loading test page
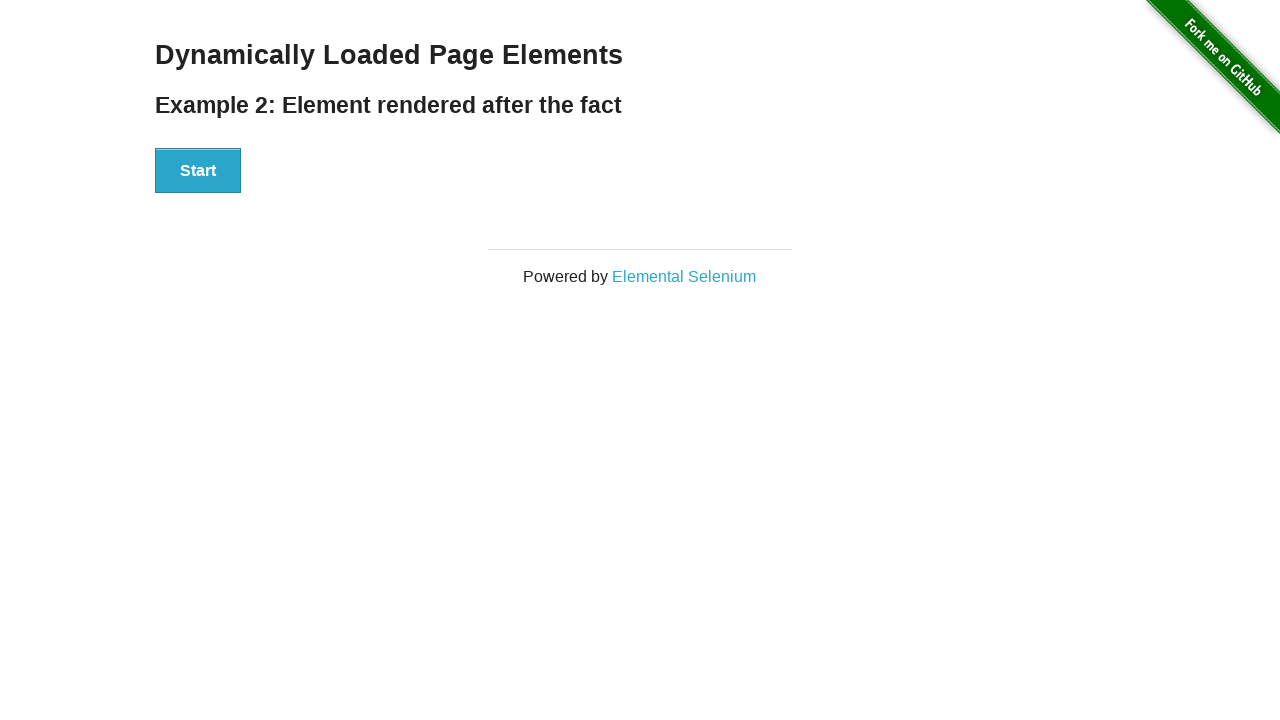

Start button is visible and ready
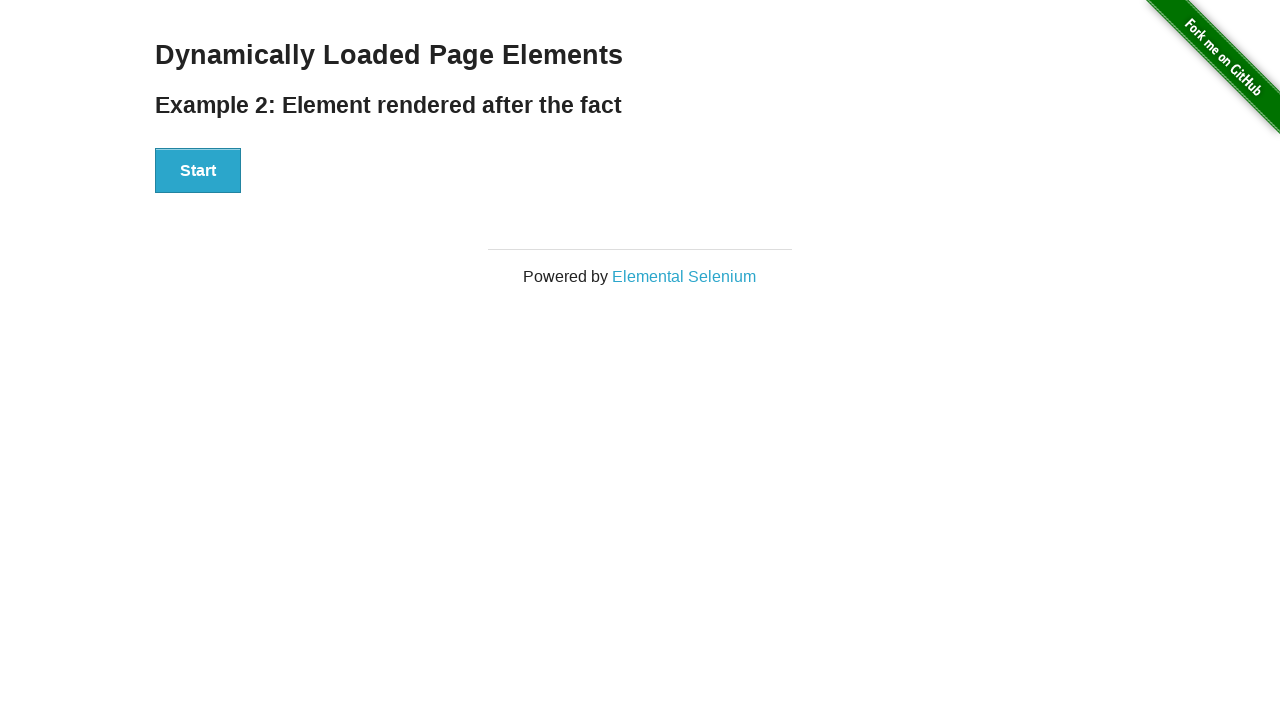

Clicked Start button to initiate dynamic loading at (198, 171) on xpath=//button[contains(text(),'Start')]
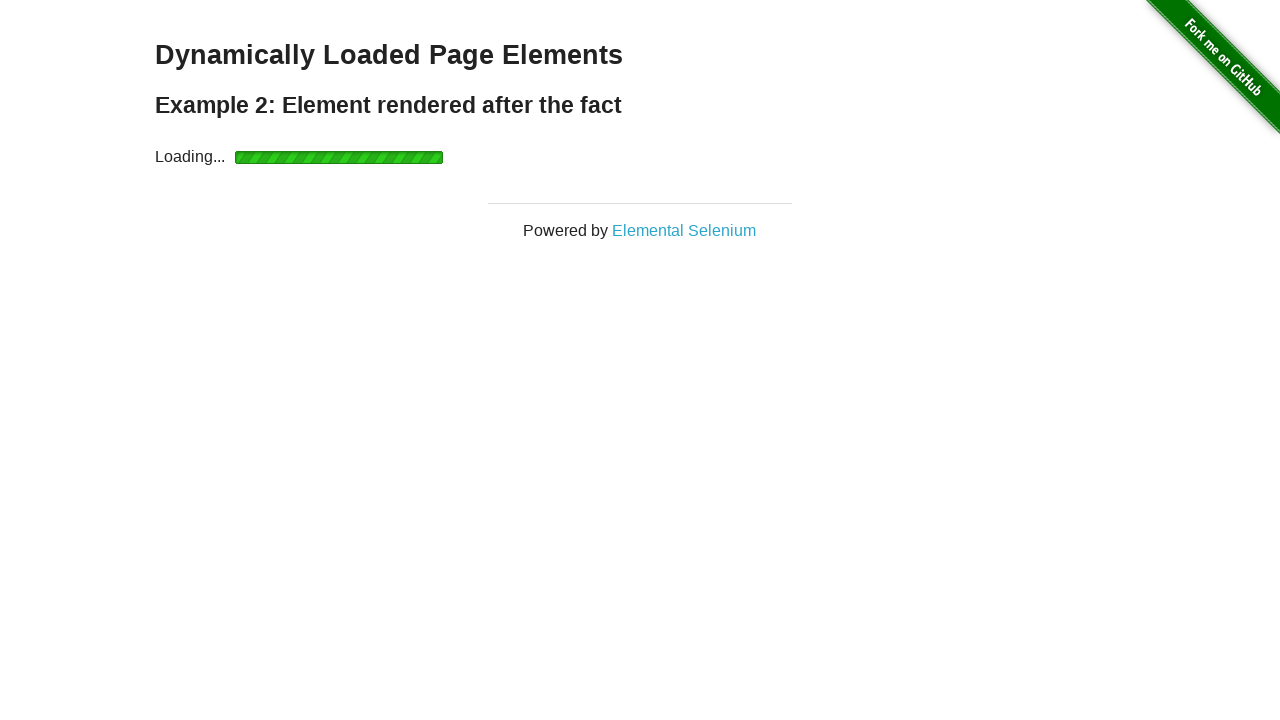

Hello World message became visible after explicit wait
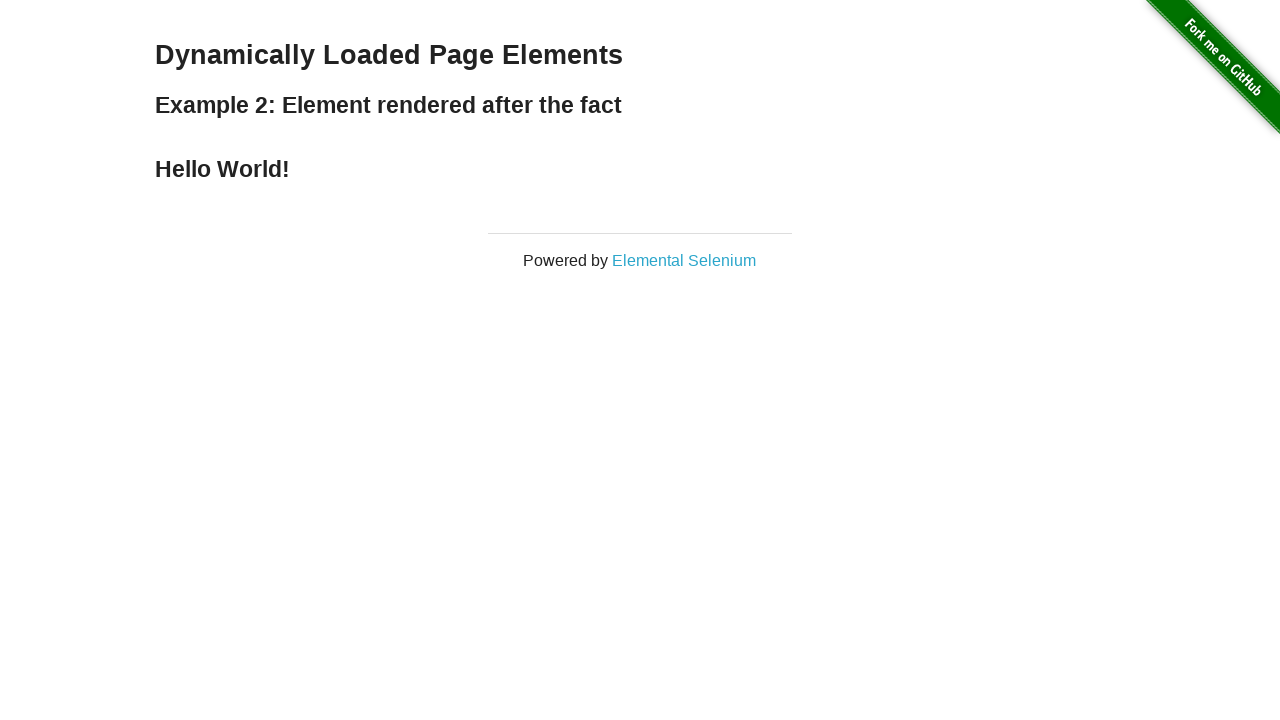

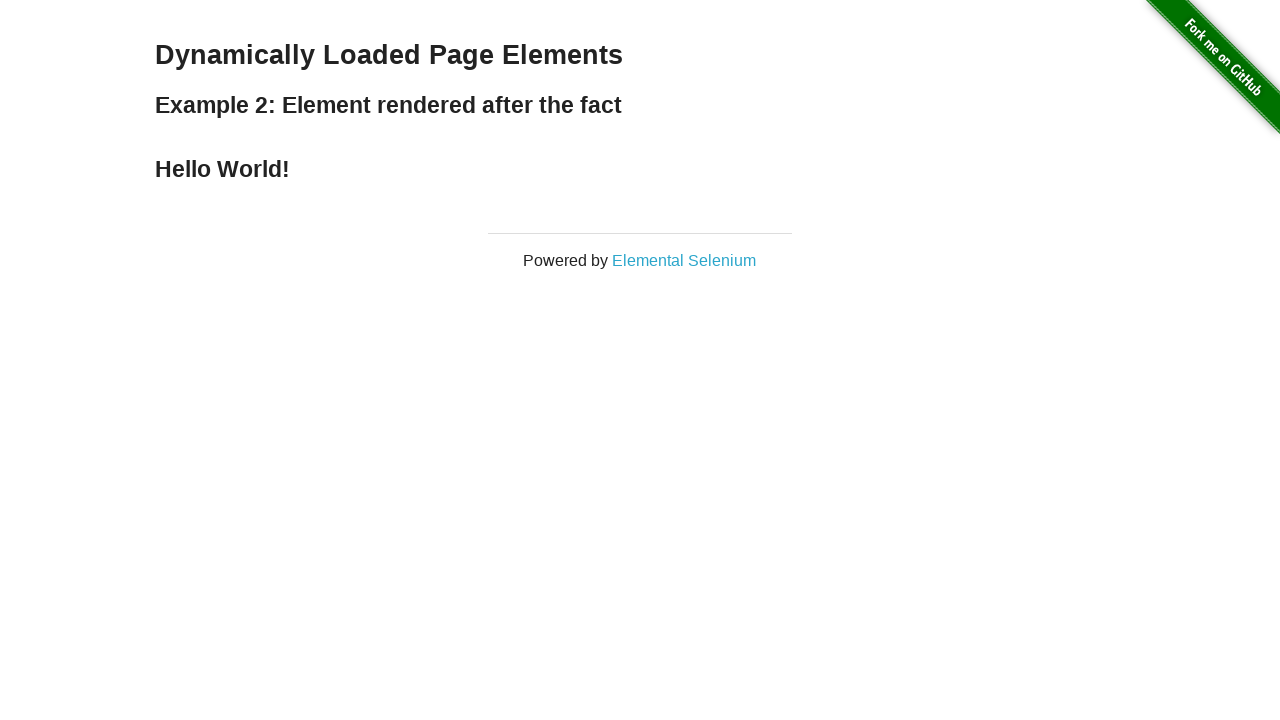